Clicks on the Middle button on the buttons demo page

Starting URL: https://formy-project.herokuapp.com/buttons#

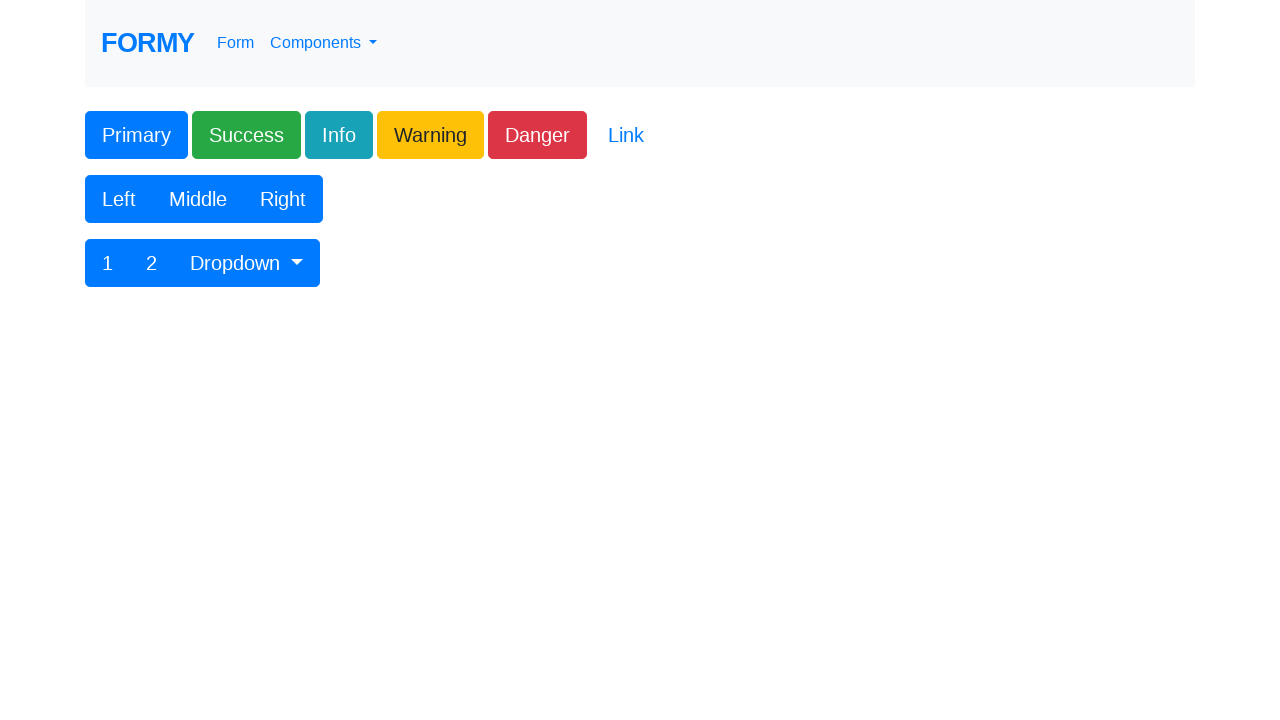

Clicked on the Middle button on the buttons demo page at (198, 199) on xpath=//button[contains(text(), 'Middle')]
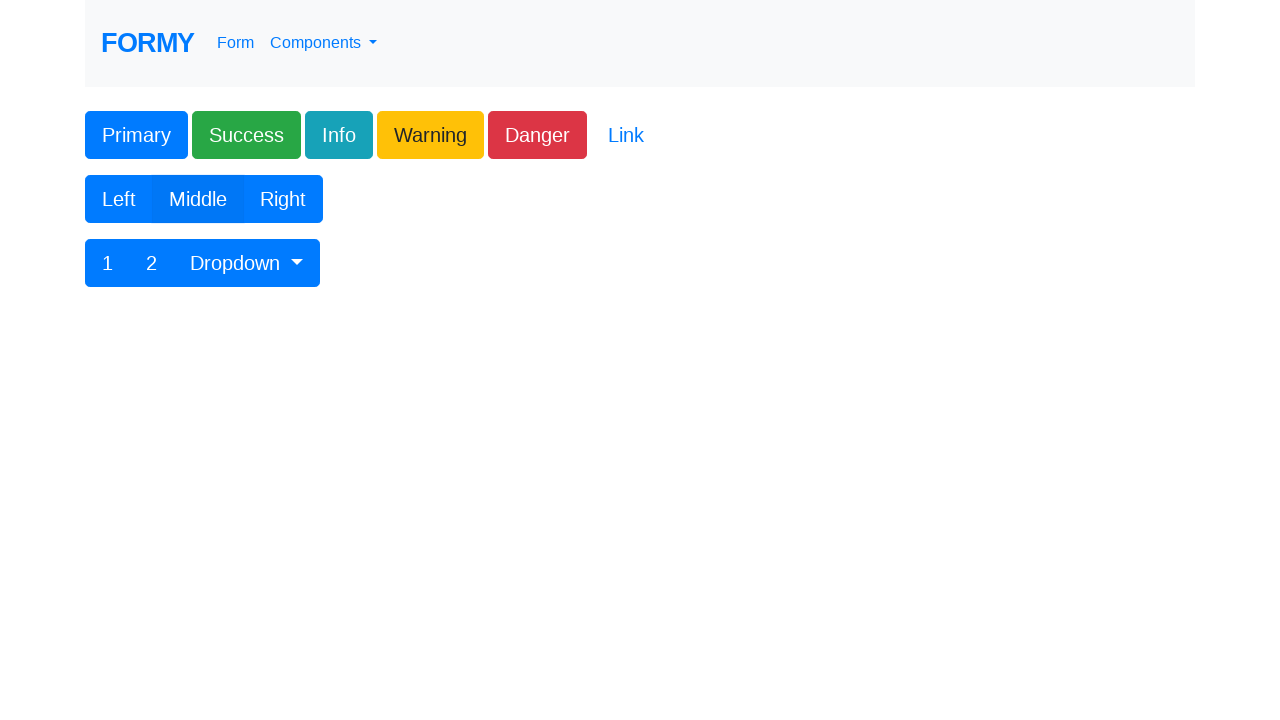

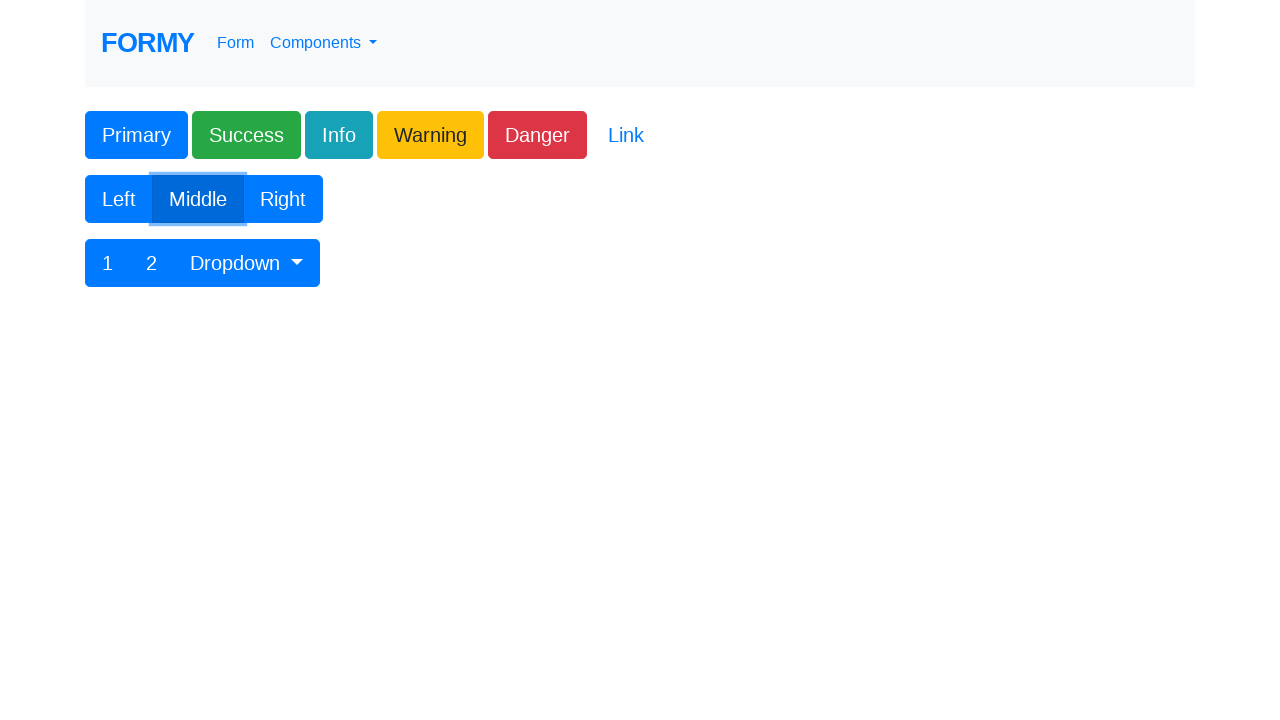